Tests double-click functionality on a button element by performing a double-click action on the designated button

Starting URL: https://demoqa.com/buttons

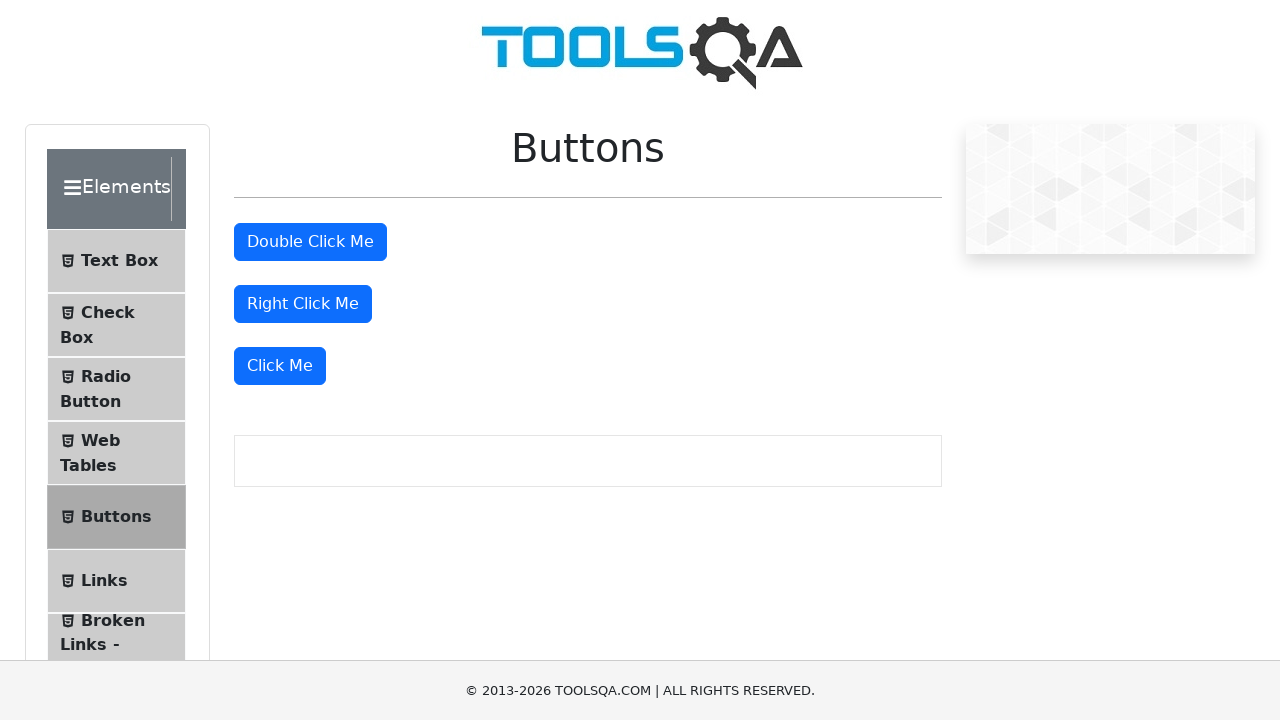

Double-clicked the double click button at (310, 242) on #doubleClickBtn
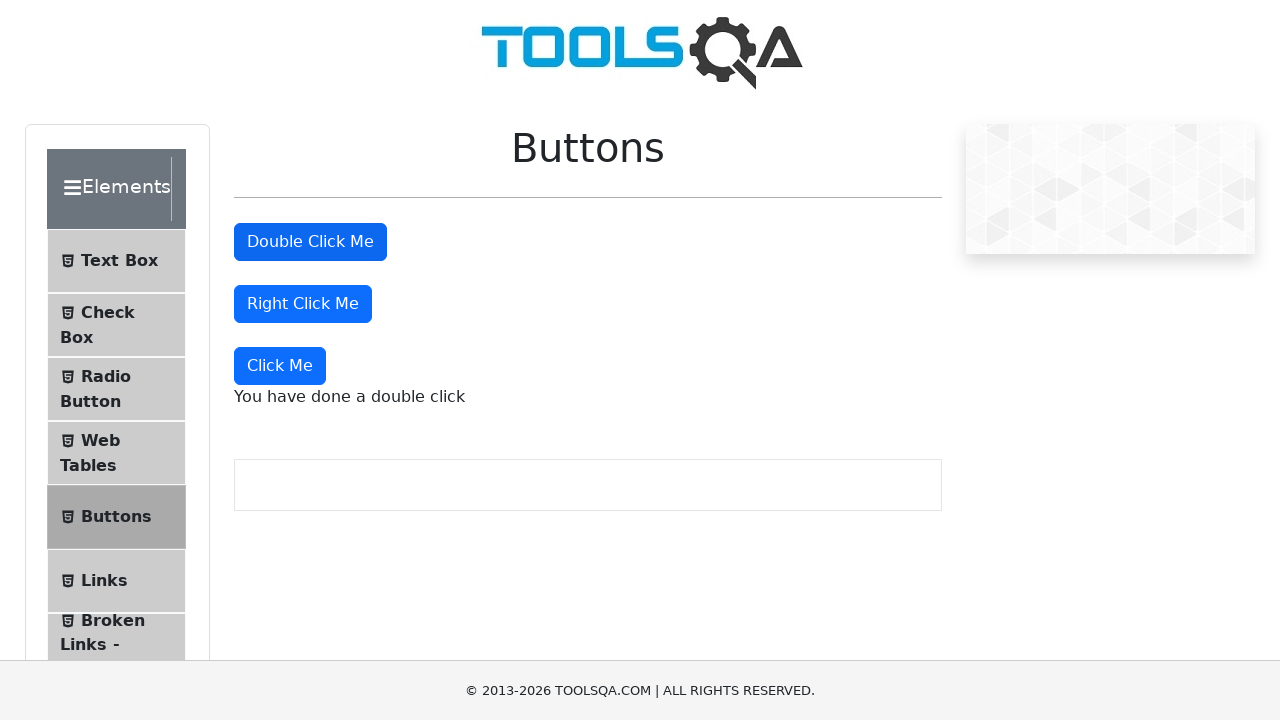

Double-click result message appeared
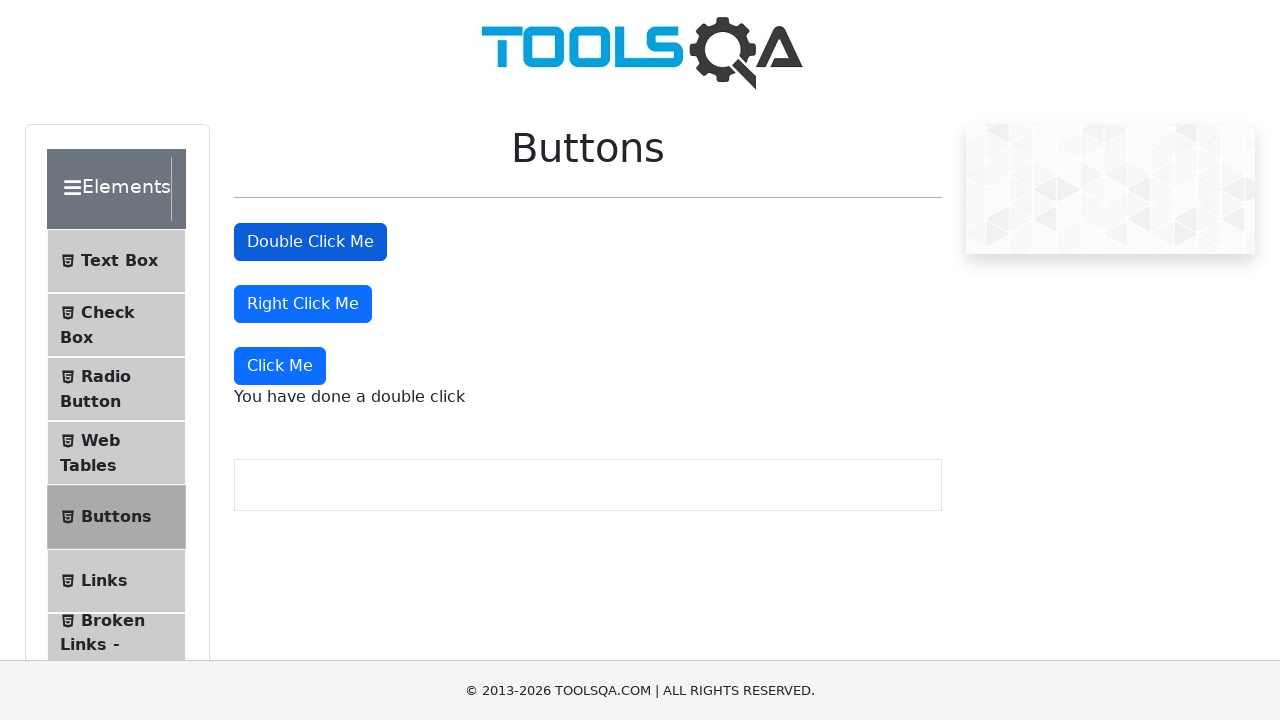

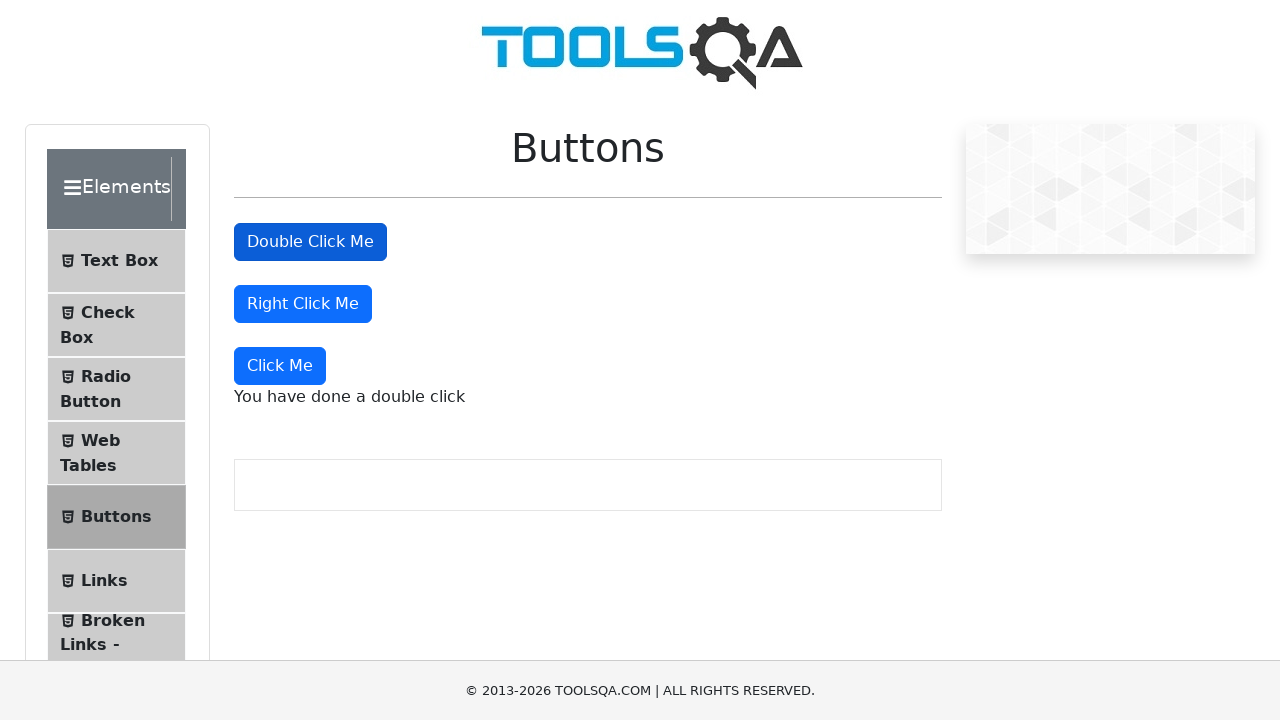